Tests login with invalid credentials and verifies error message is displayed

Starting URL: https://codility-frontend-prod.s3.amazonaws.com/media/task_static/qa_login_page/9a83bda125cd7398f9f482a3d6d45ea4/static/attachments/reference_page.html

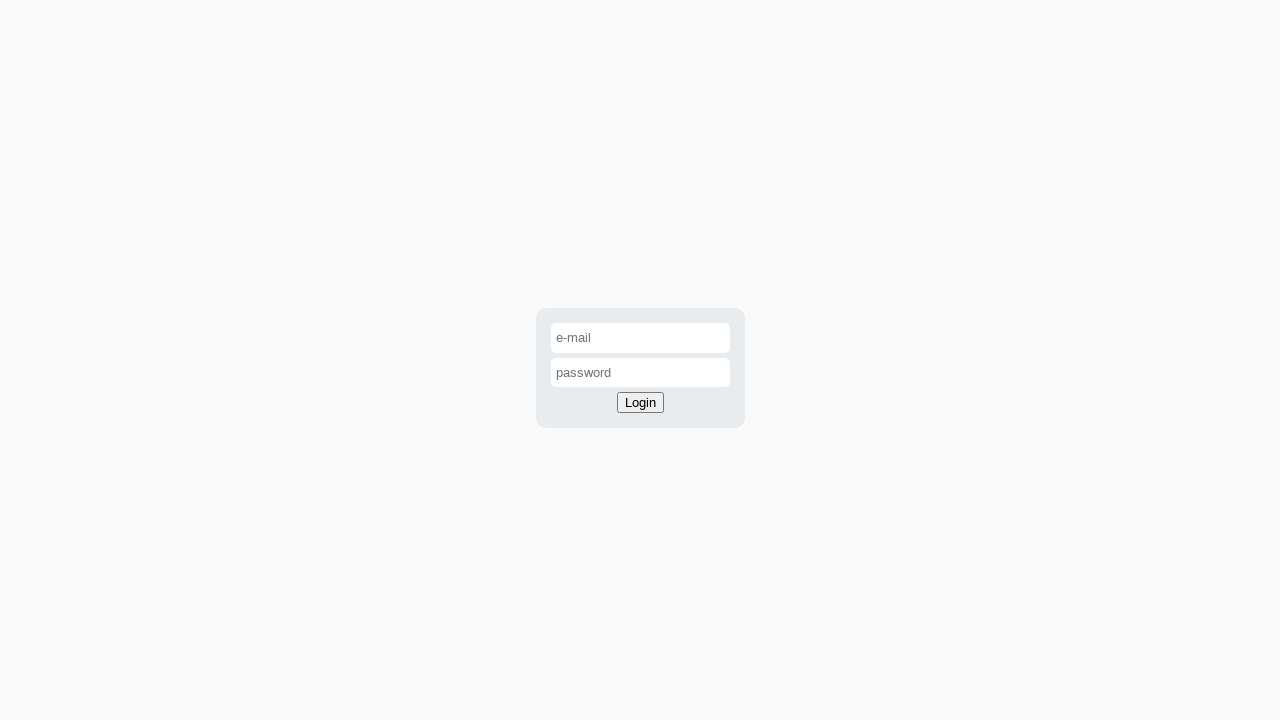

Filled email input with invalid email 'unknown@codility.com' on #email-input
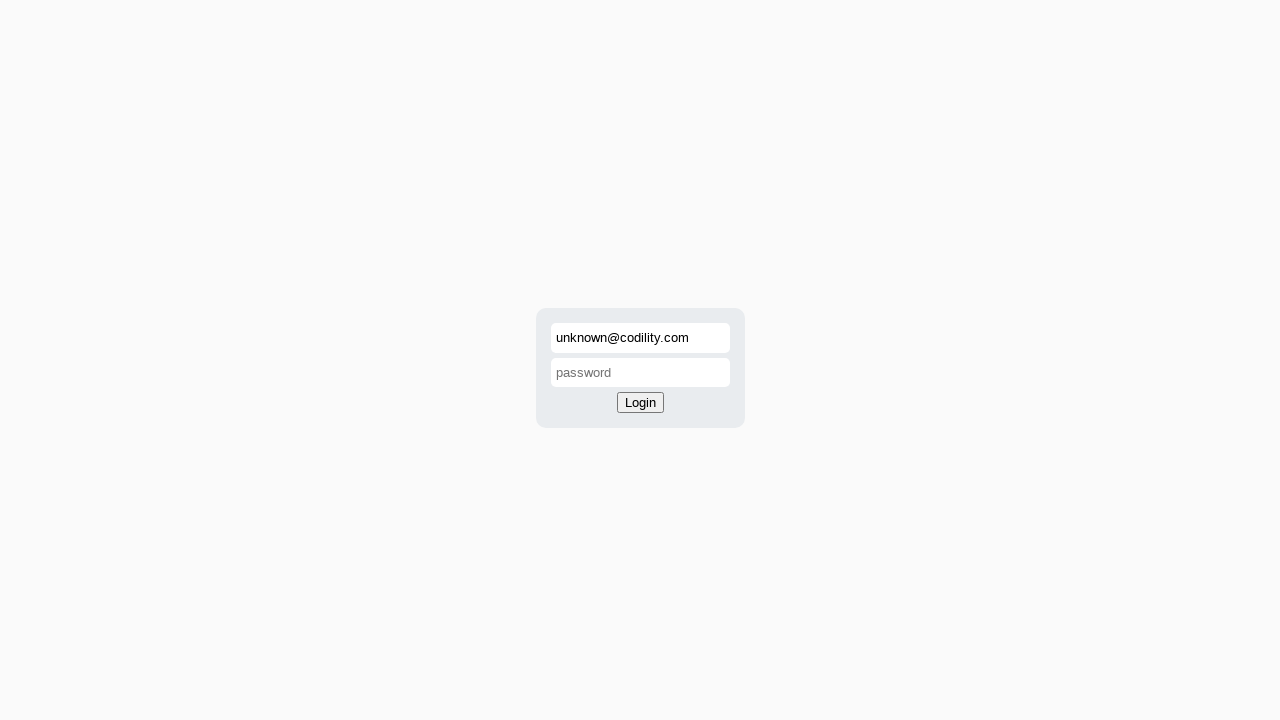

Filled password input with 'password' on #password-input
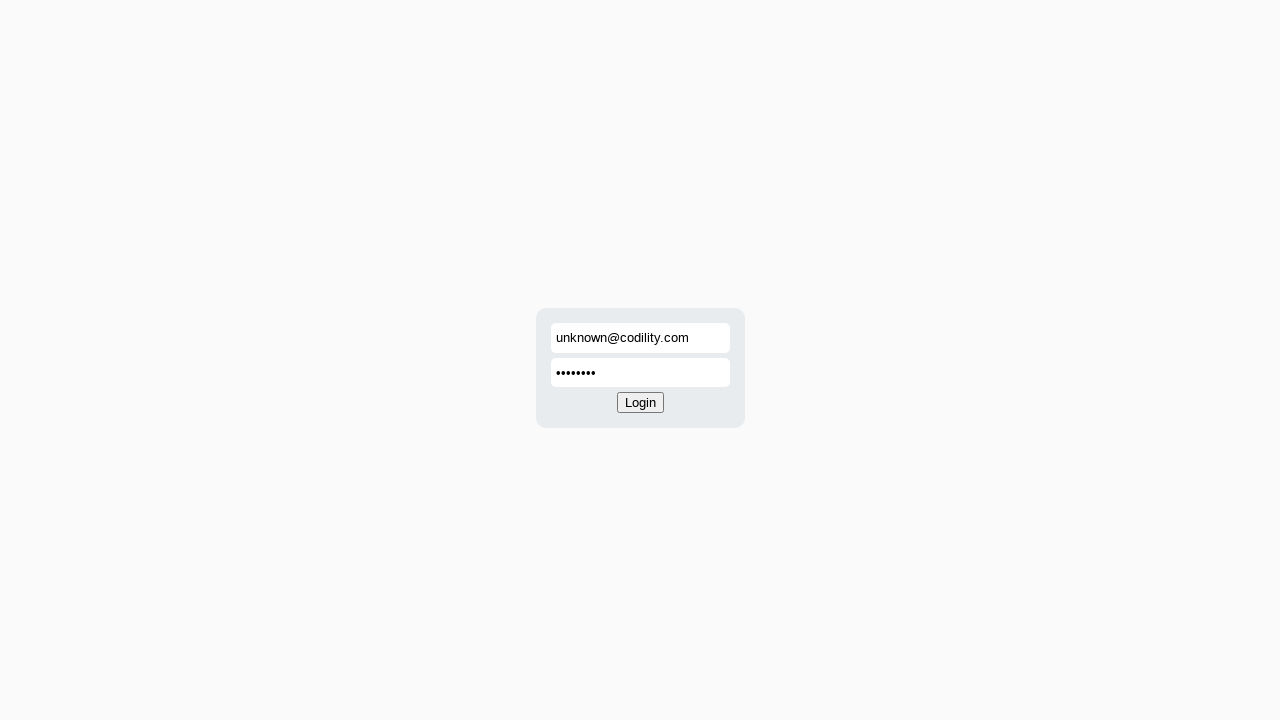

Clicked login button to submit invalid credentials at (640, 403) on #login-button
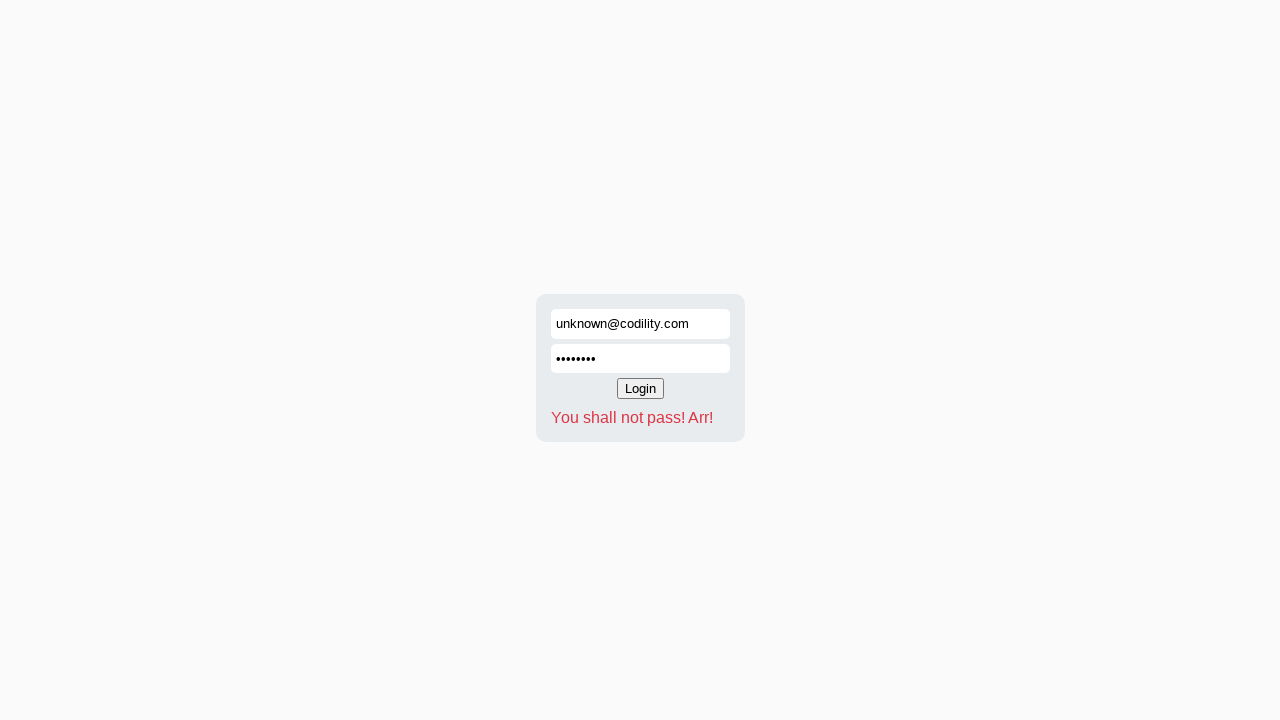

Verified error message 'You shall not pass! Arr!' is displayed
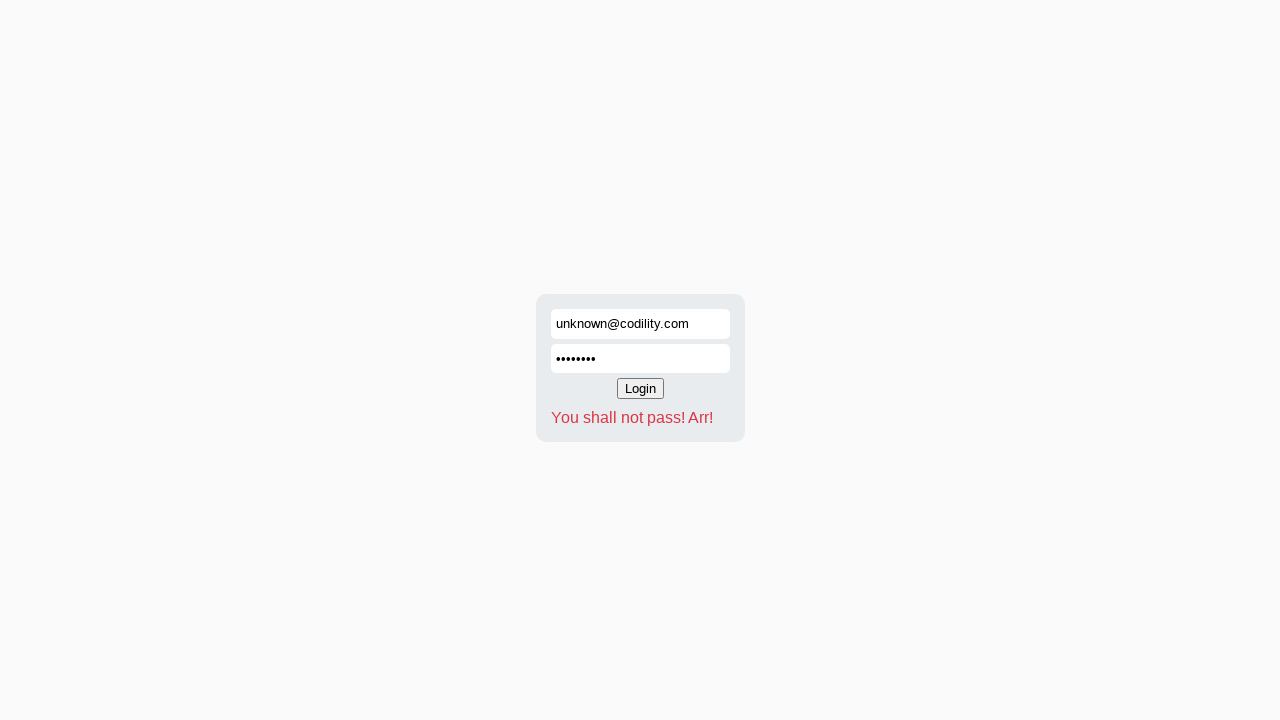

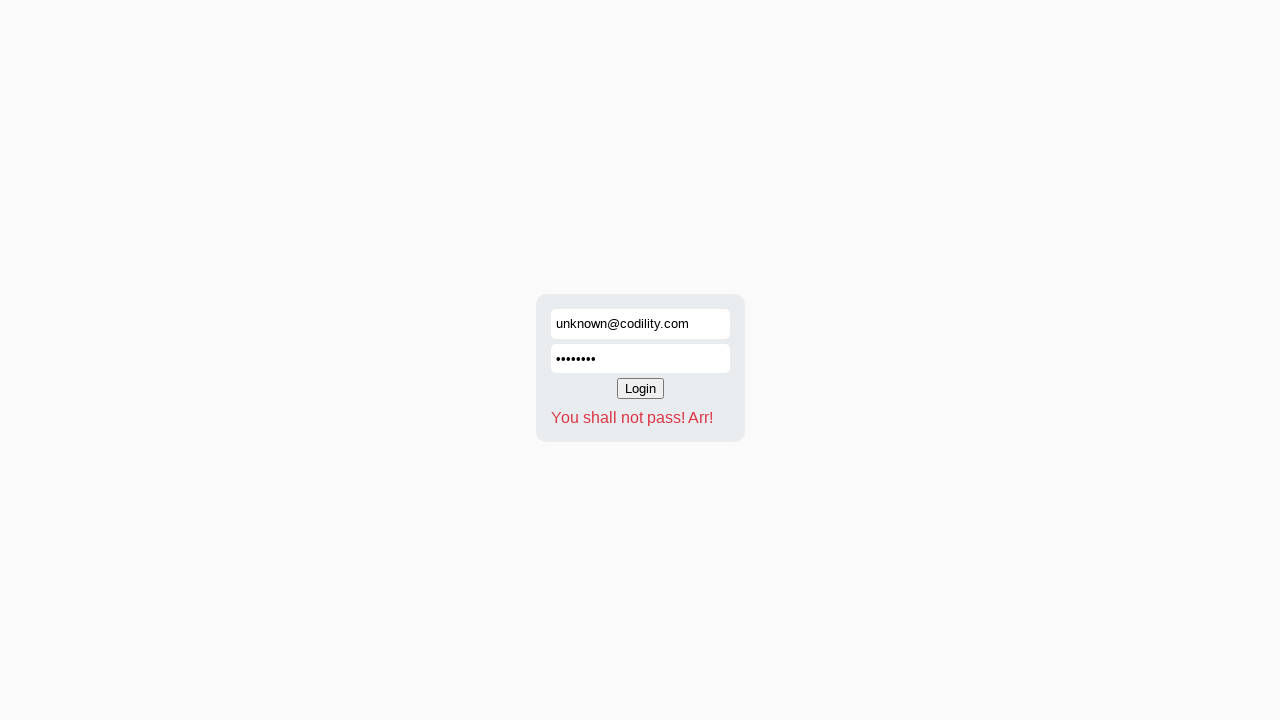